Validates that heading tags (h1-h6) on the page follow the correct hierarchical order

Starting URL: https://www.wiproconsumerlighting.com/

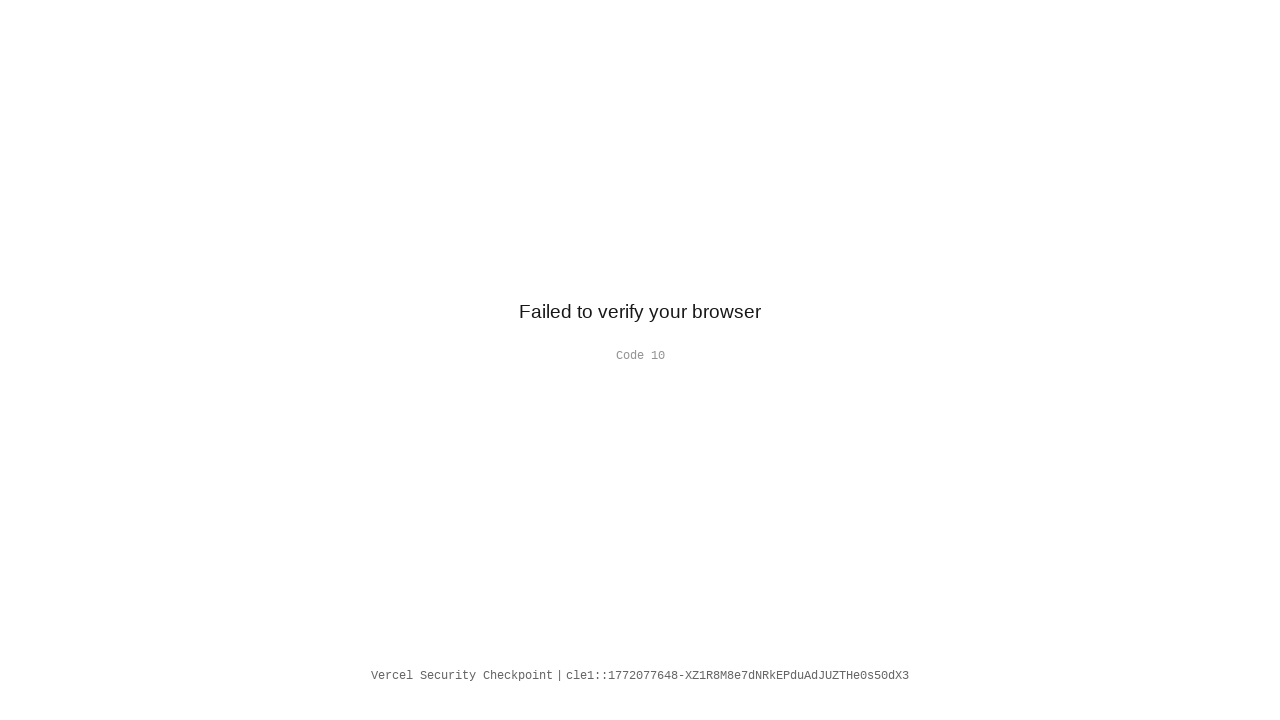

Navigated to Wipro Consumer Lighting homepage
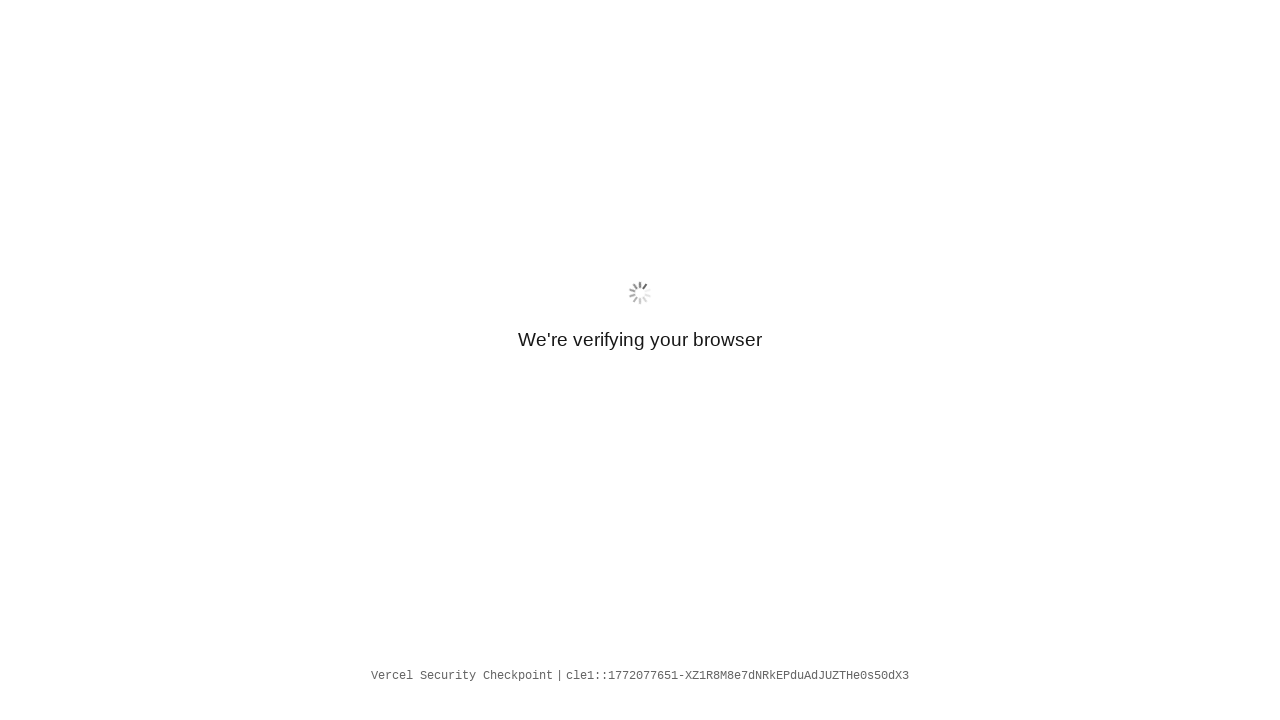

Located all heading tags (h1-h6) on the page
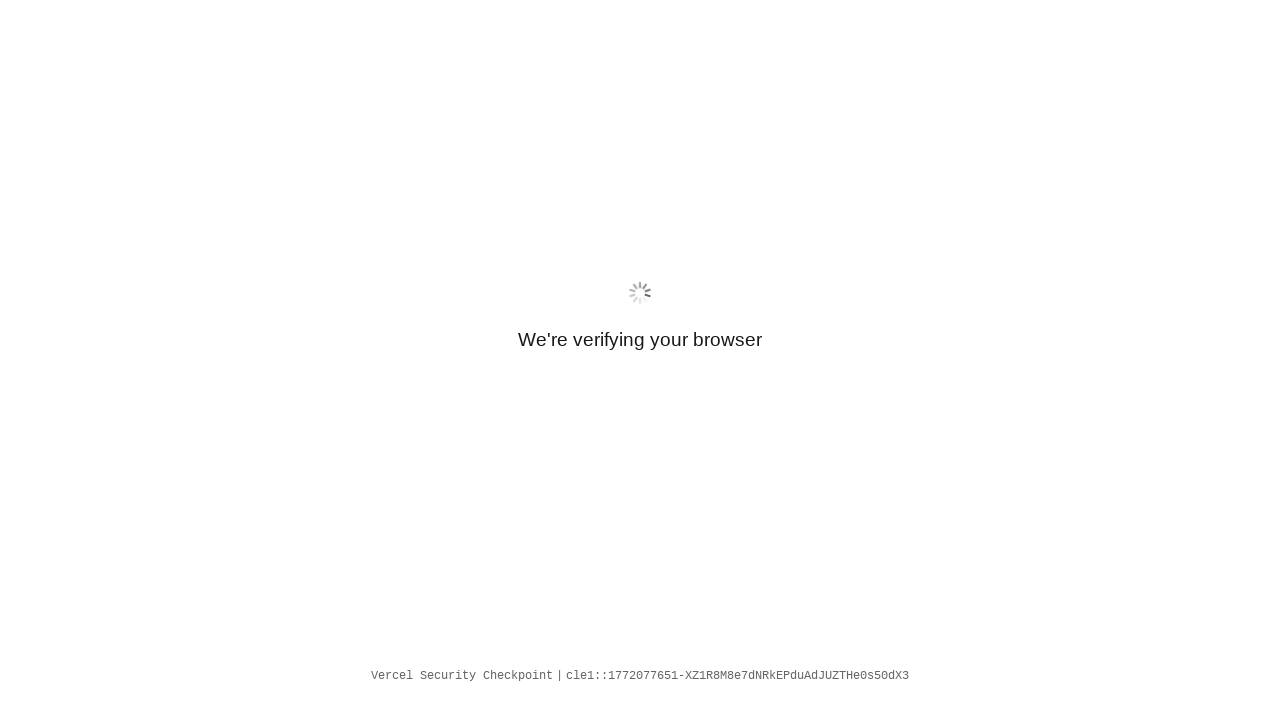

Assertion passed: All heading tags are in correct hierarchical order
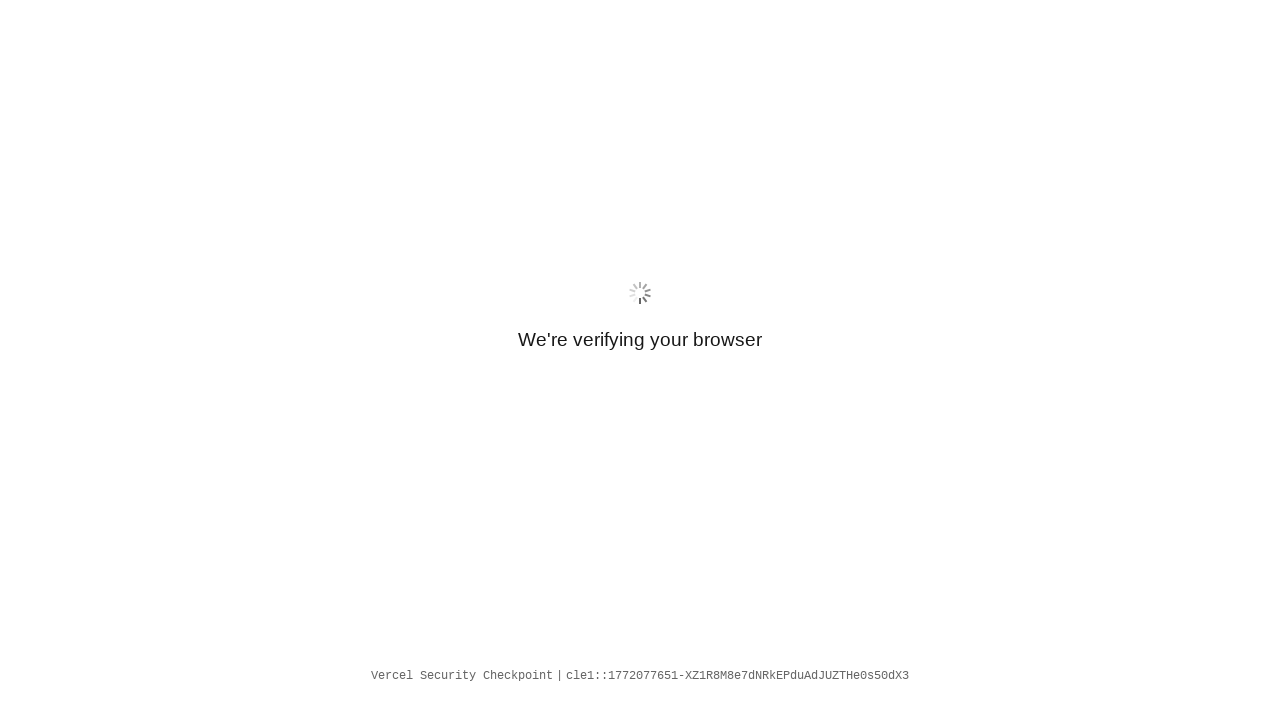

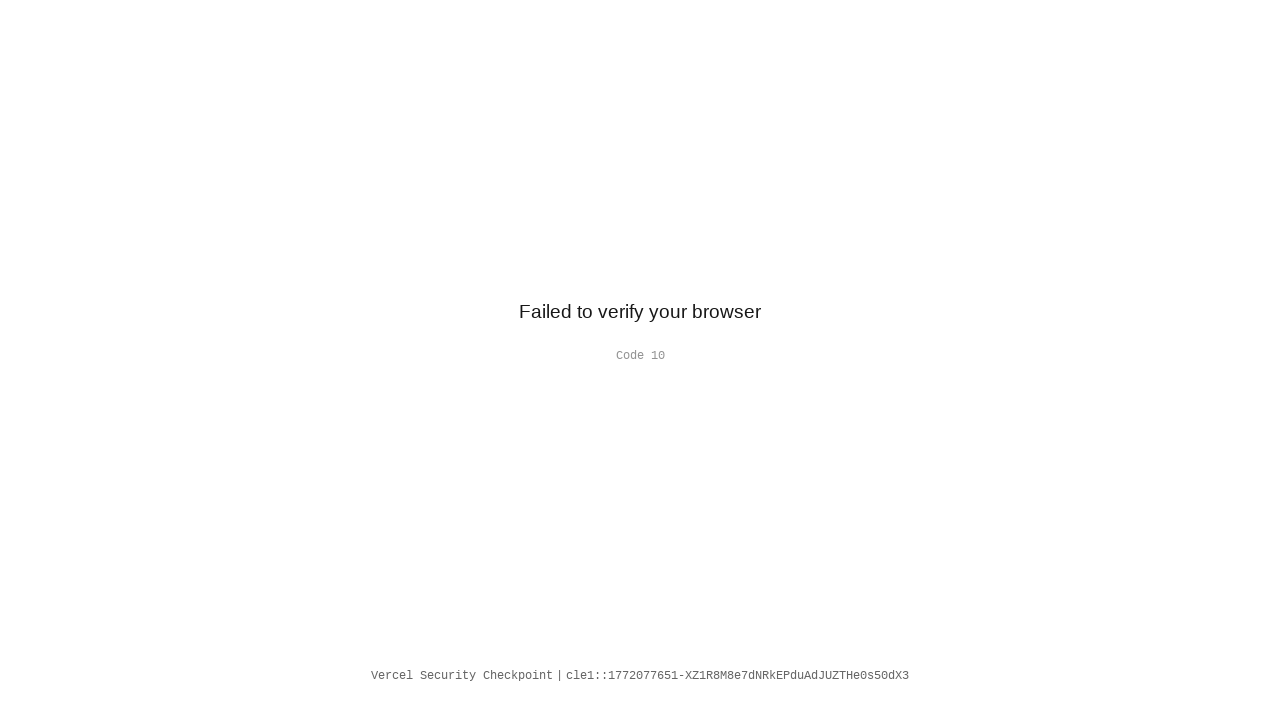